Navigates to an inputs page, clicks the Home link, and verifies the page title changes to "Practice"

Starting URL: https://practice.cydeo.com/inputs

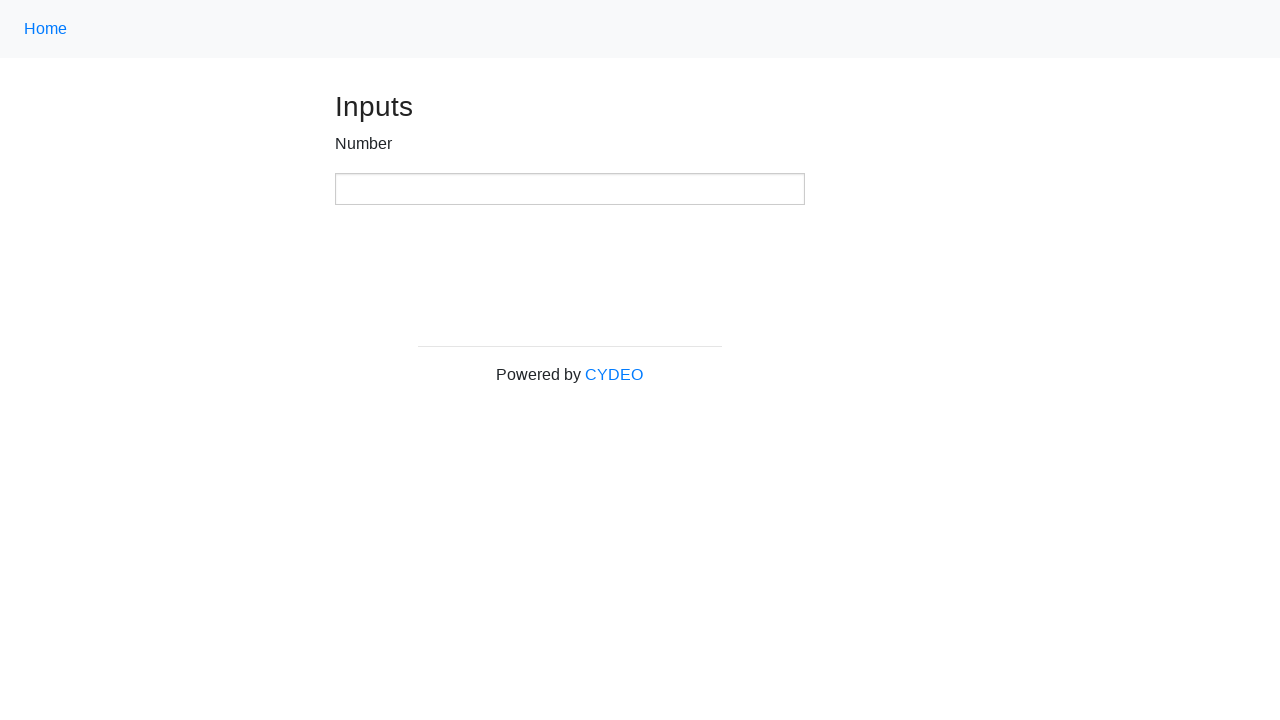

Clicked the Home link at (46, 29) on a:text('Home')
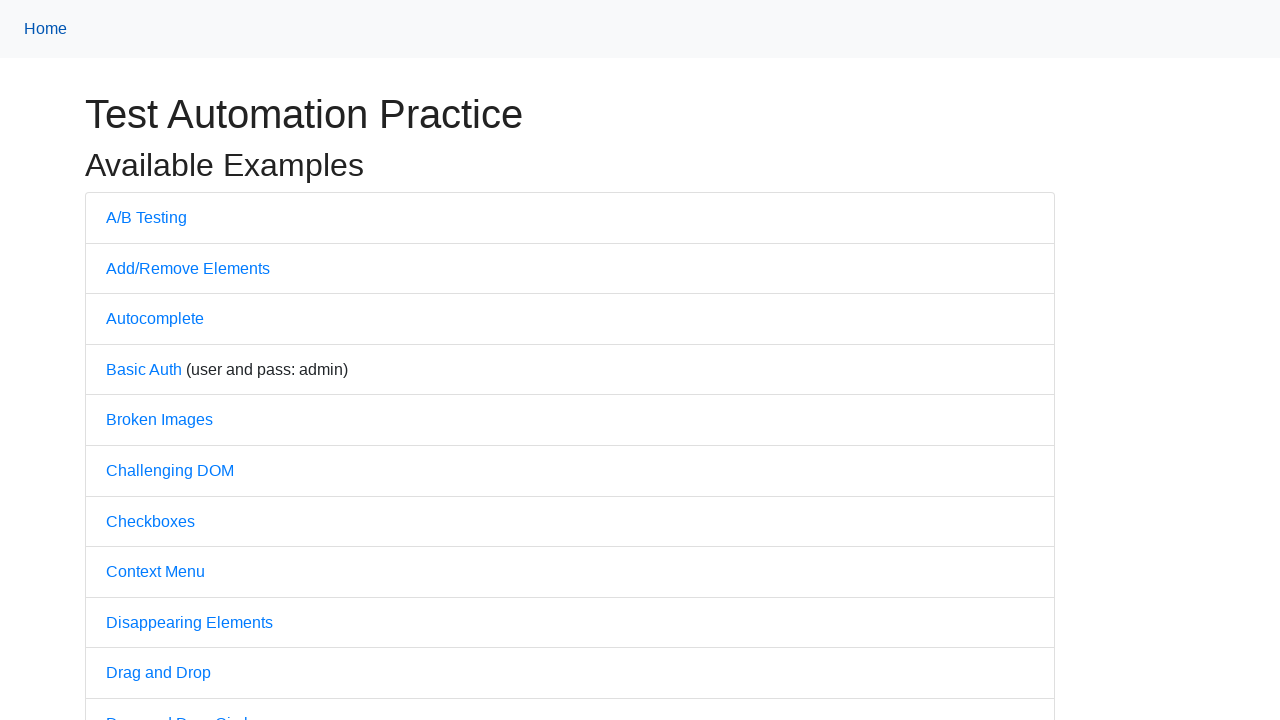

Verified page title is 'Practice'
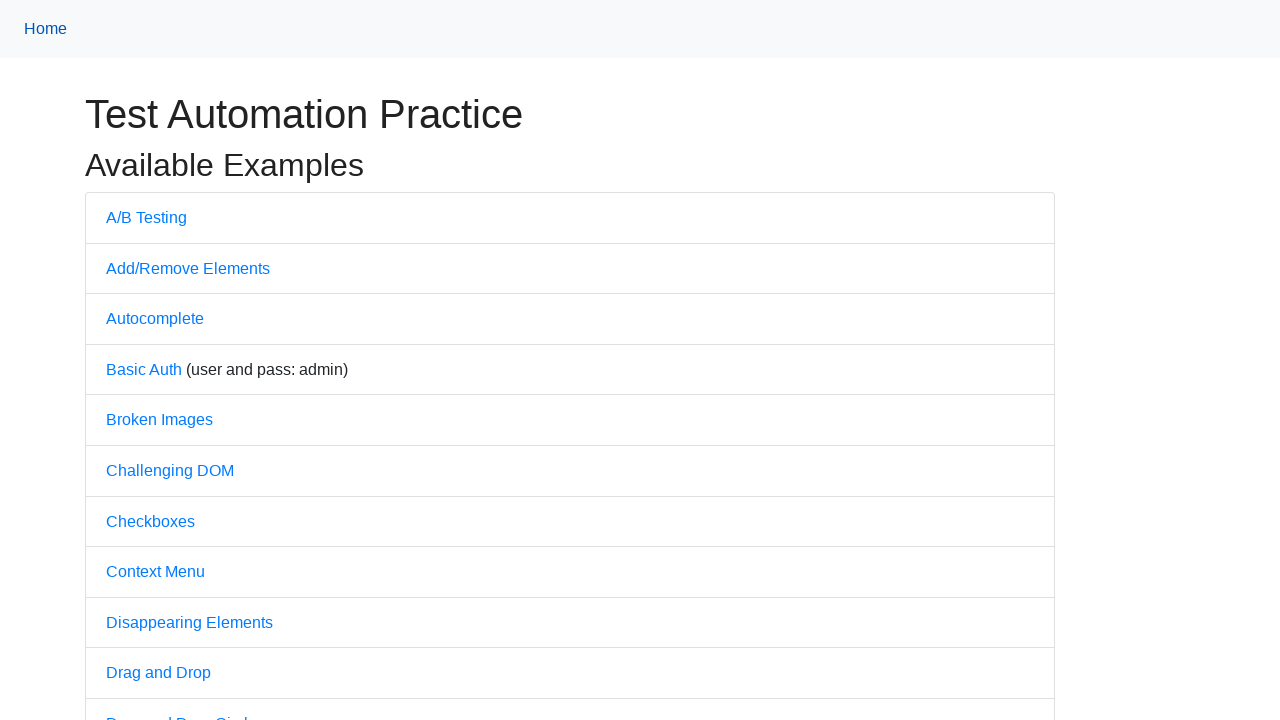

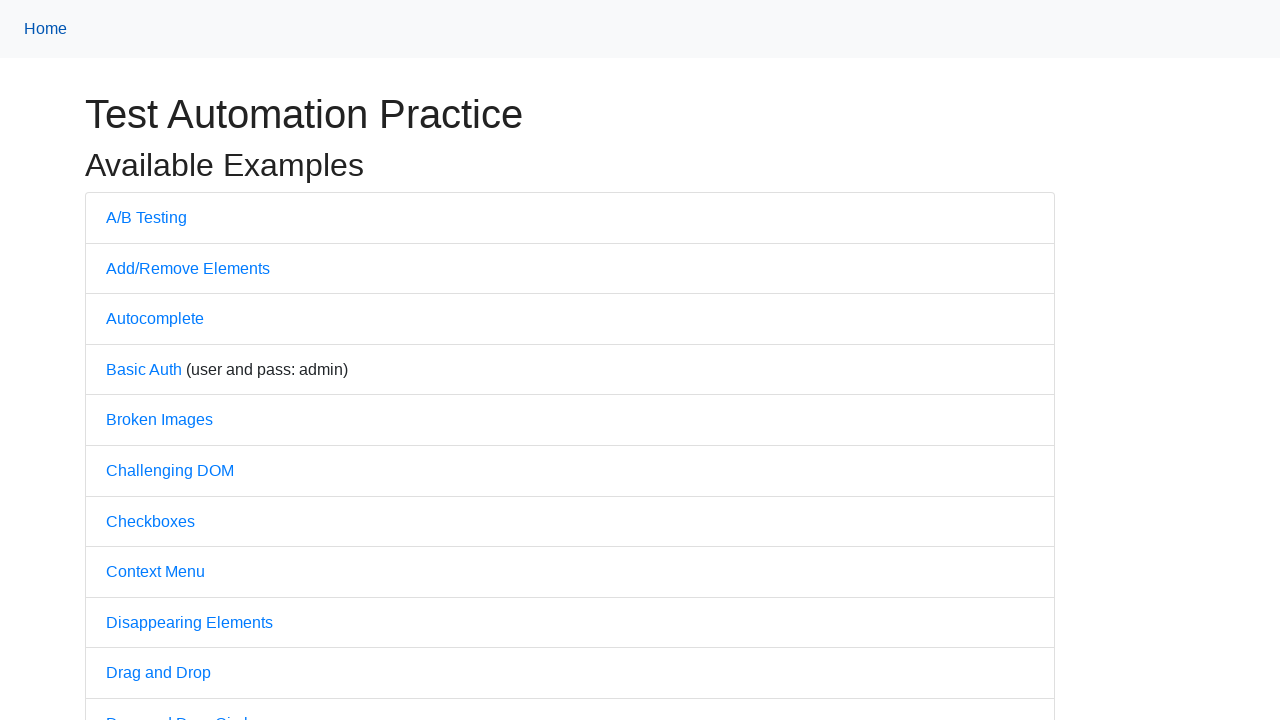